Waits for a price to reach $100, books an item, and solves a mathematical captcha by calculating and entering the result

Starting URL: http://suninjuly.github.io/explicit_wait2.html

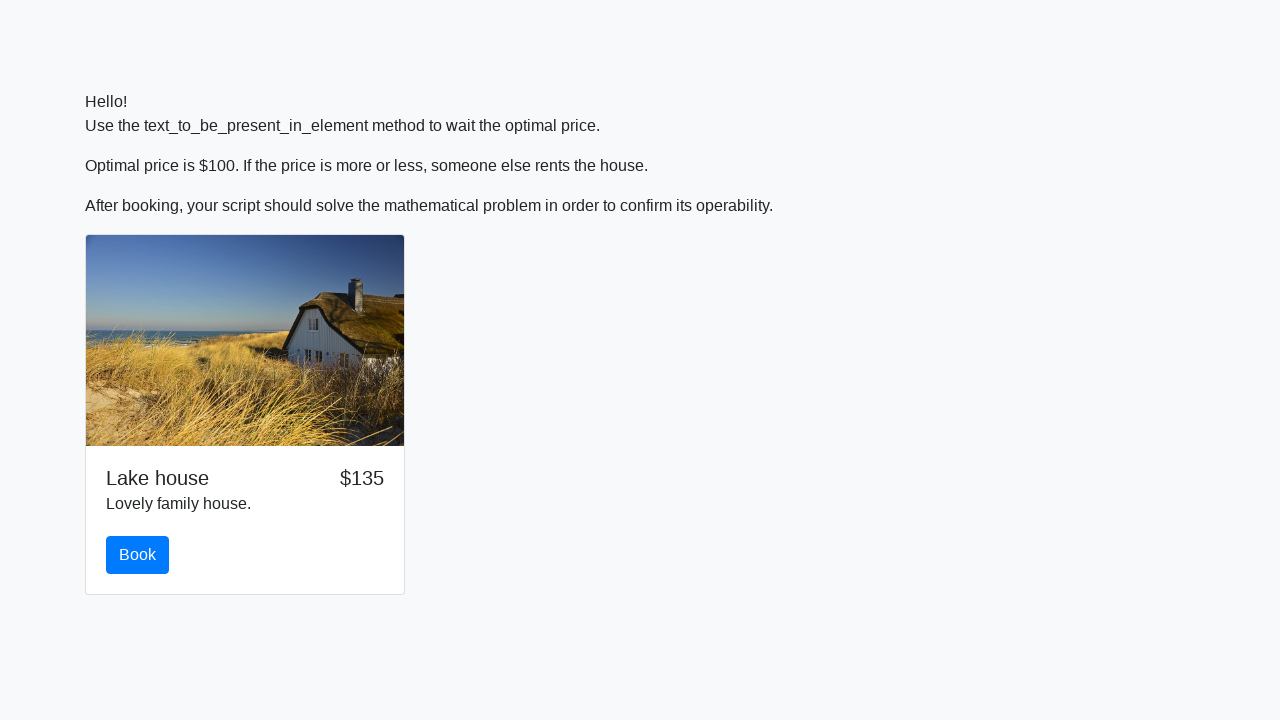

Price reached $100 target
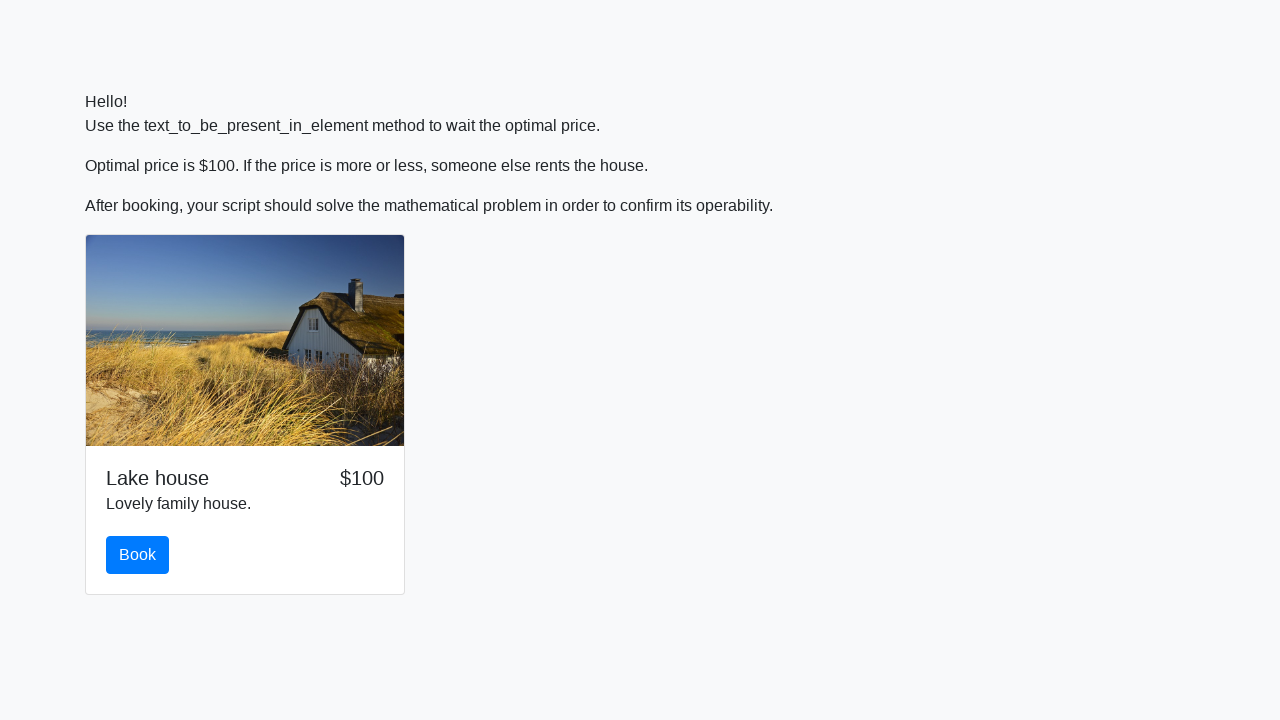

Clicked book button at (138, 555) on #book
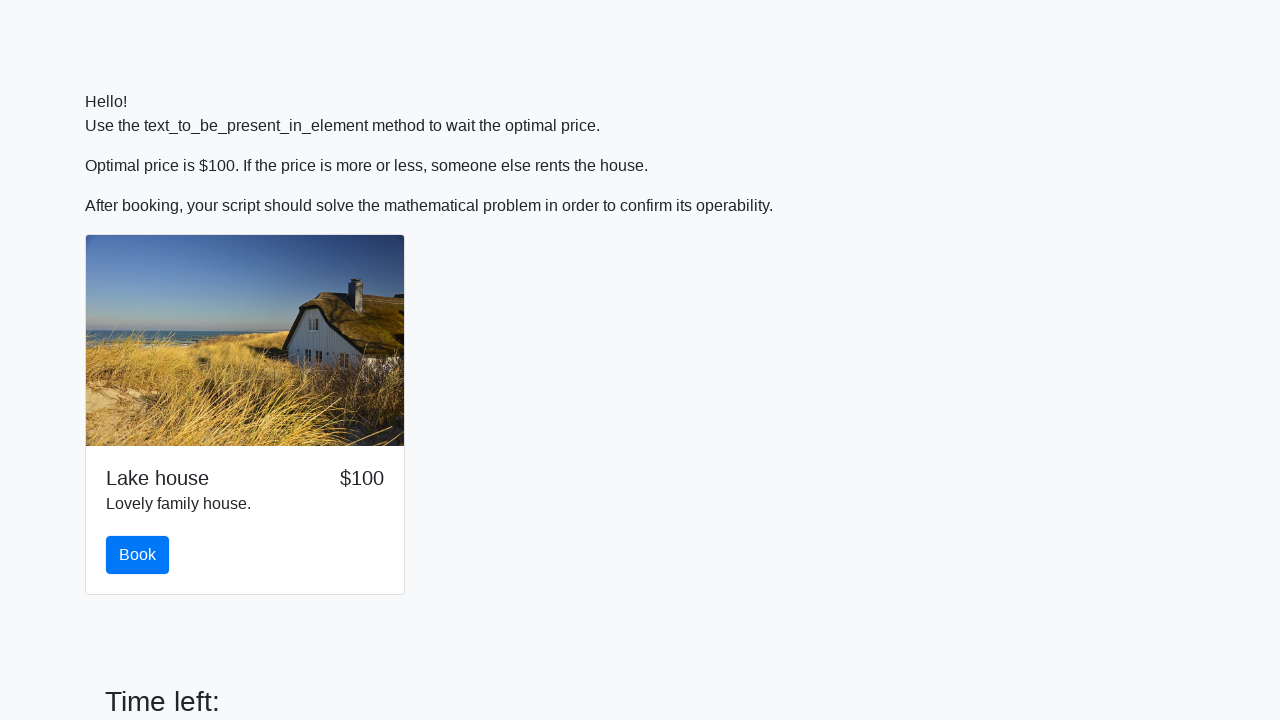

Retrieved input value for calculation: 746
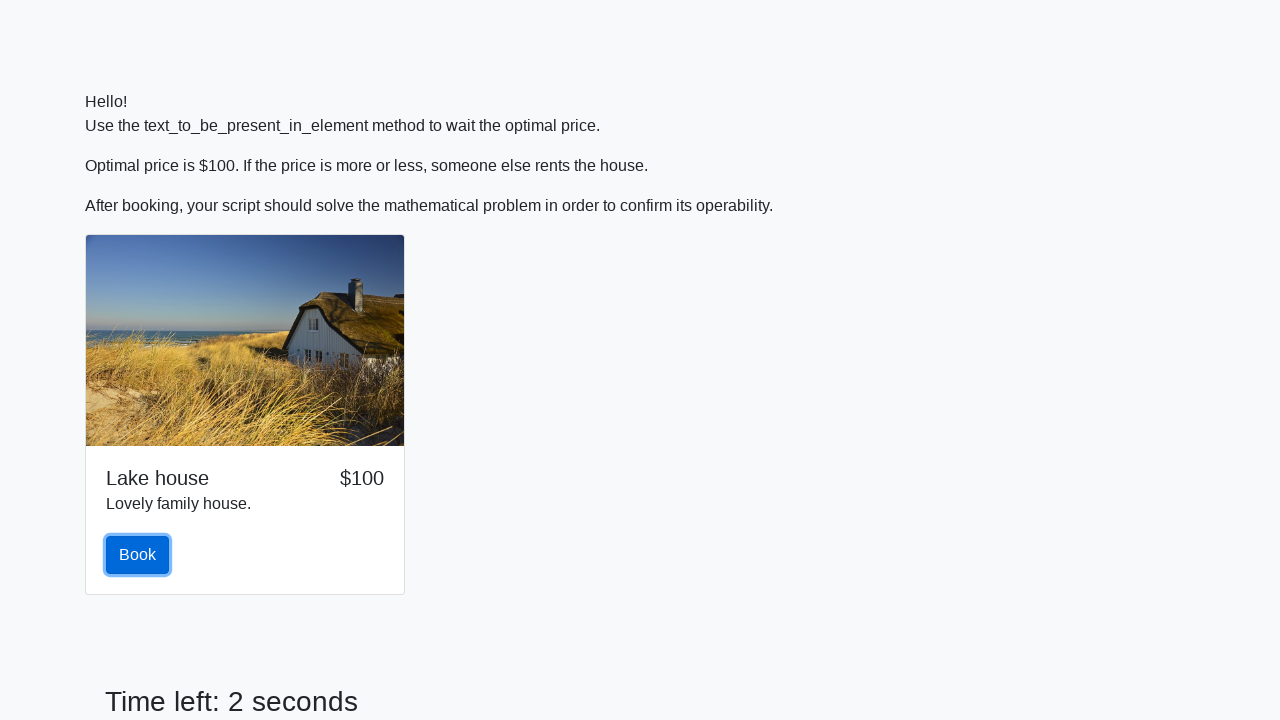

Calculated mathematical answer using formula log(12*sin(x)): 2.4766593001089974
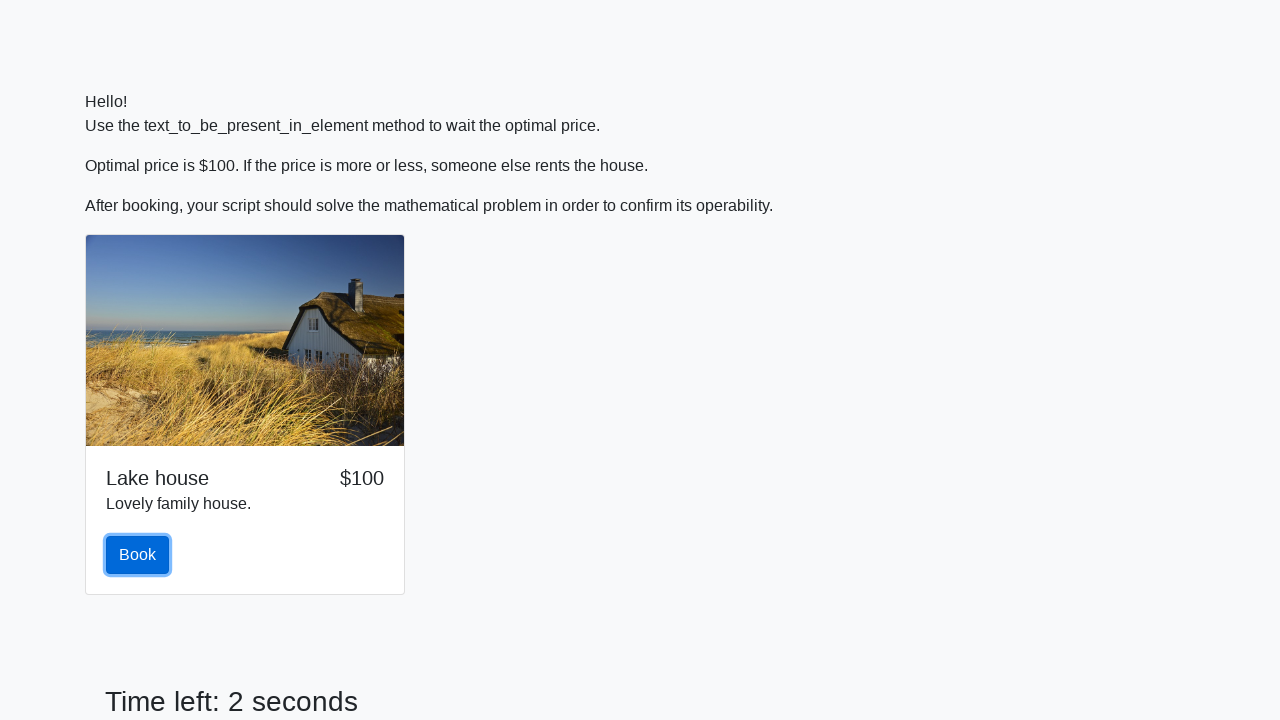

Filled answer field with calculated result on #answer
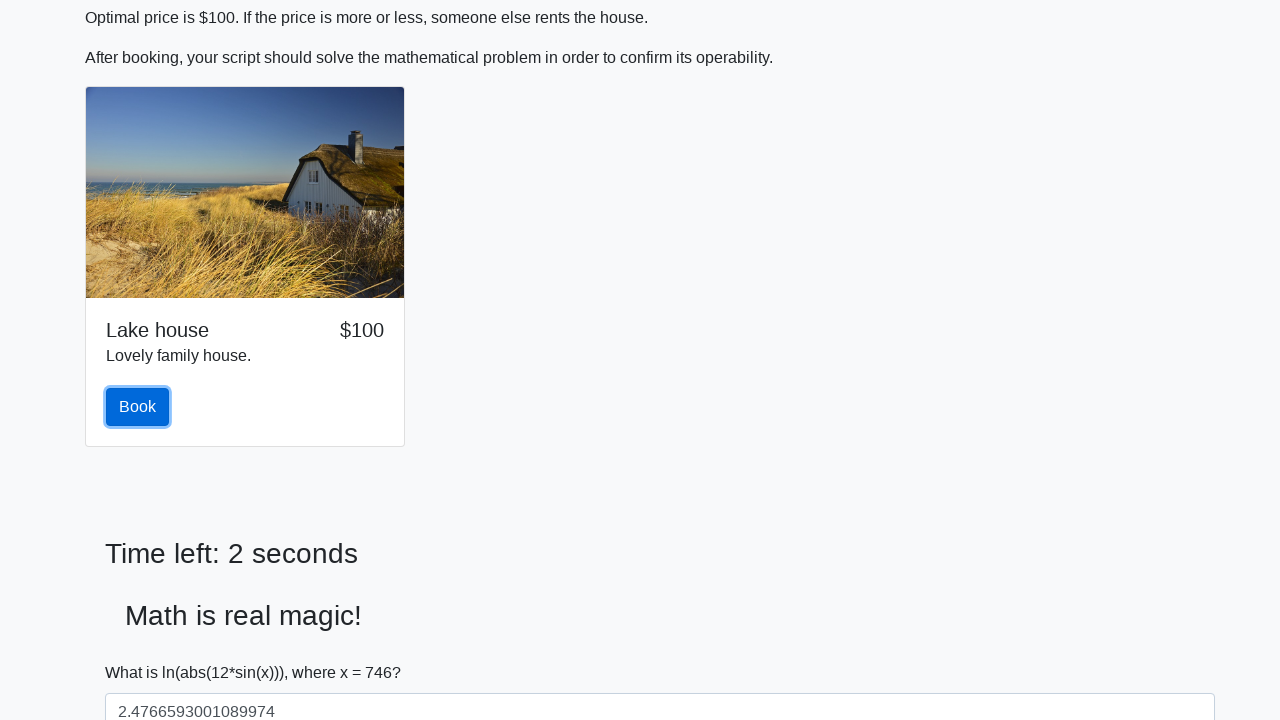

Scrolled solve button into view
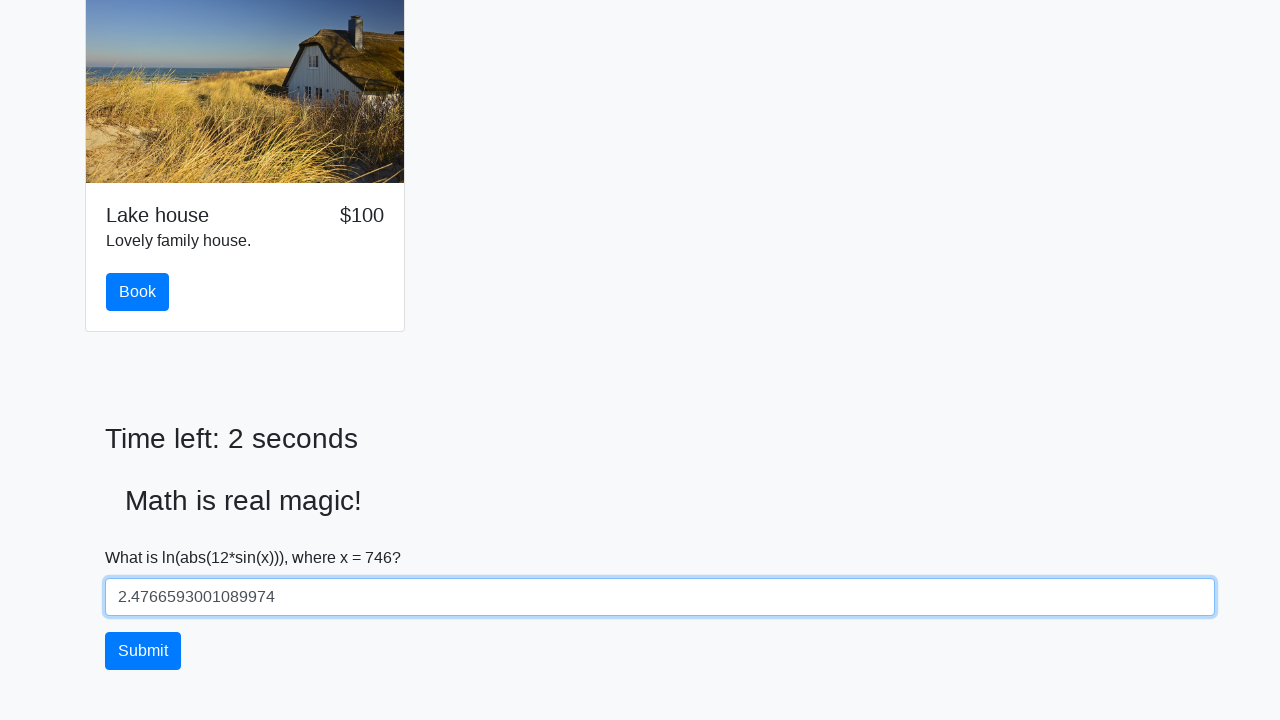

Clicked solve button to submit captcha answer at (143, 651) on #solve
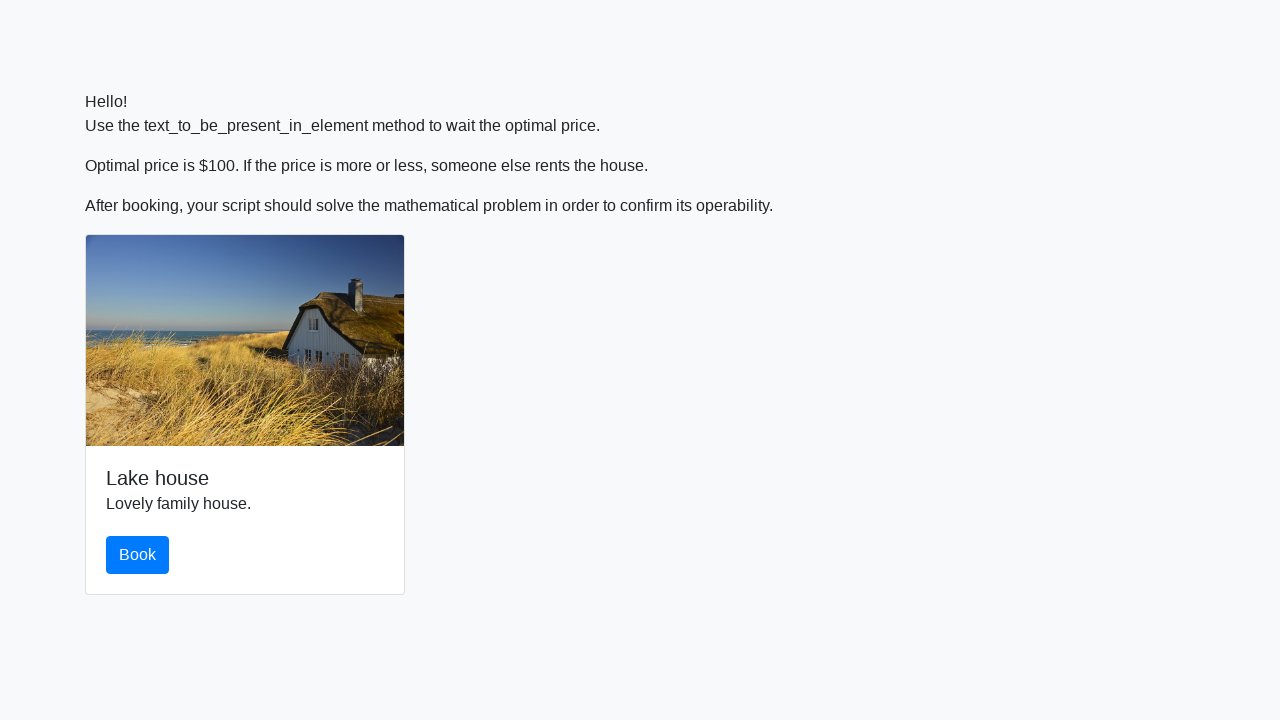

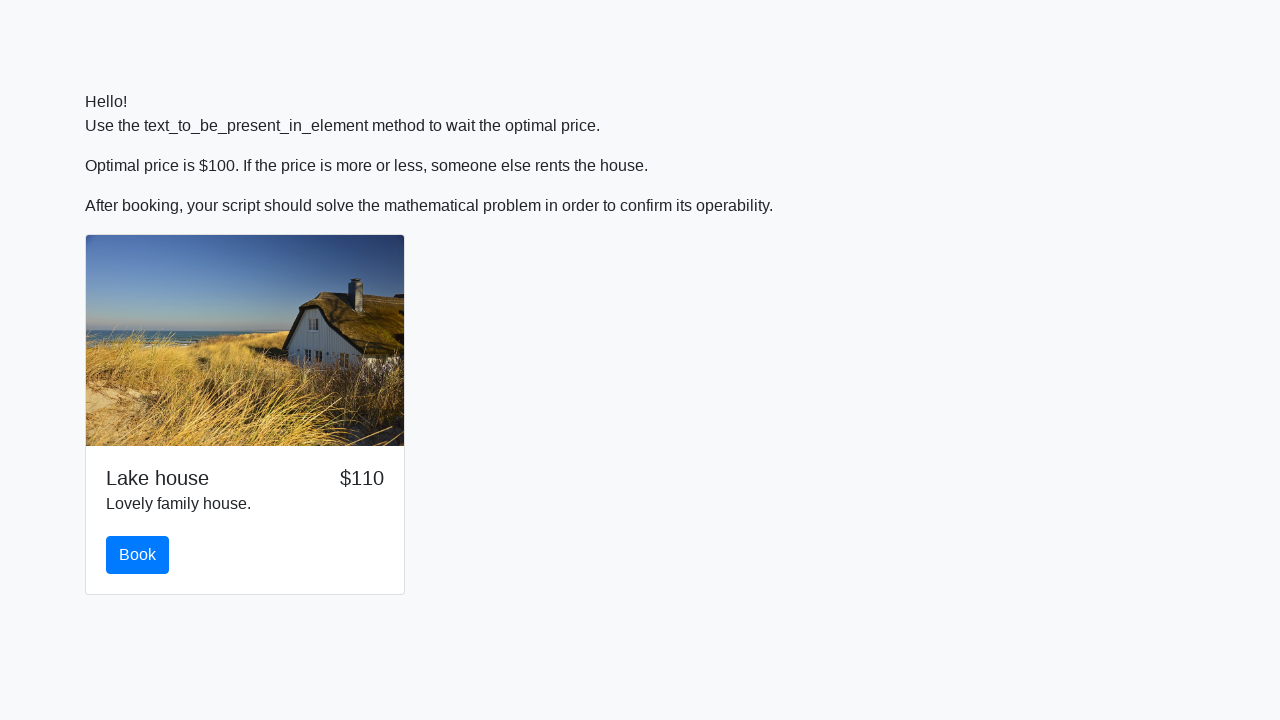